Tests dropdown/select element functionality on two different websites - selecting options by index, visible text, and value on leafground.com and w3schools.com

Starting URL: https://leafground.com/select.xhtml

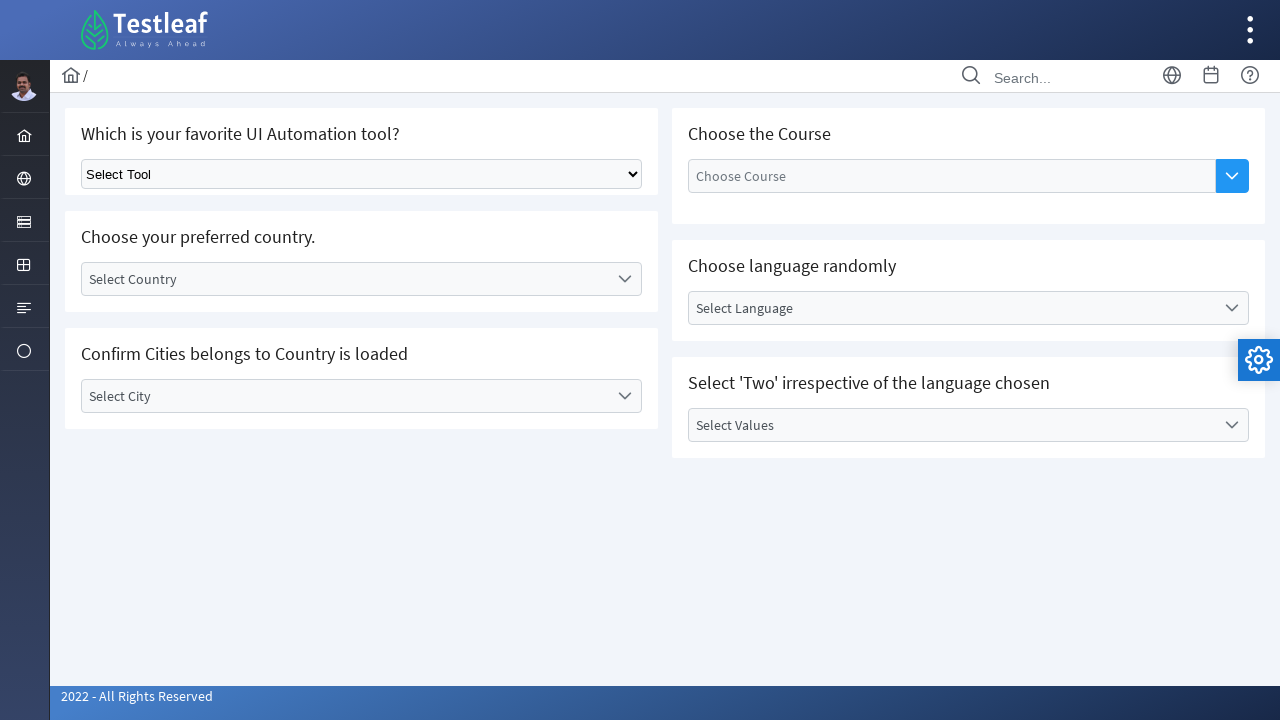

Selected dropdown option by index 1 (second option) on select.ui-selectonemenu
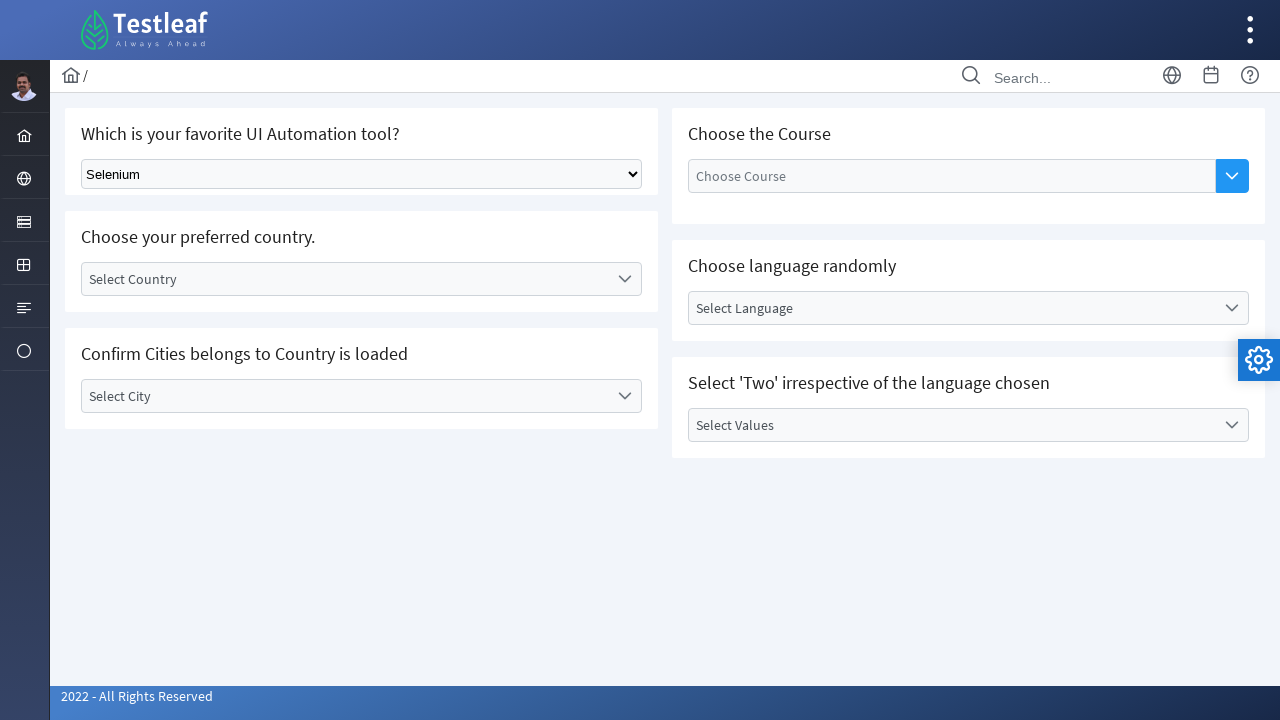

Waited 1 second for dropdown selection to register
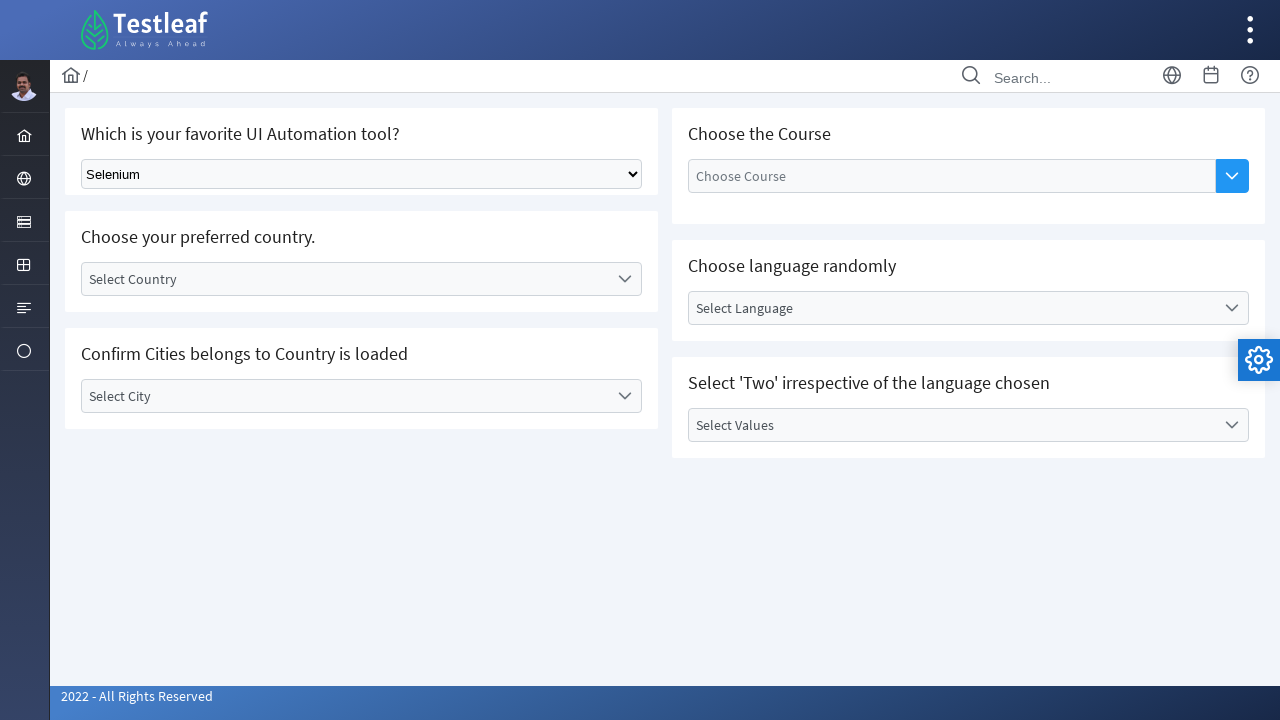

Selected dropdown option by visible text 'Cypress' on select.ui-selectonemenu
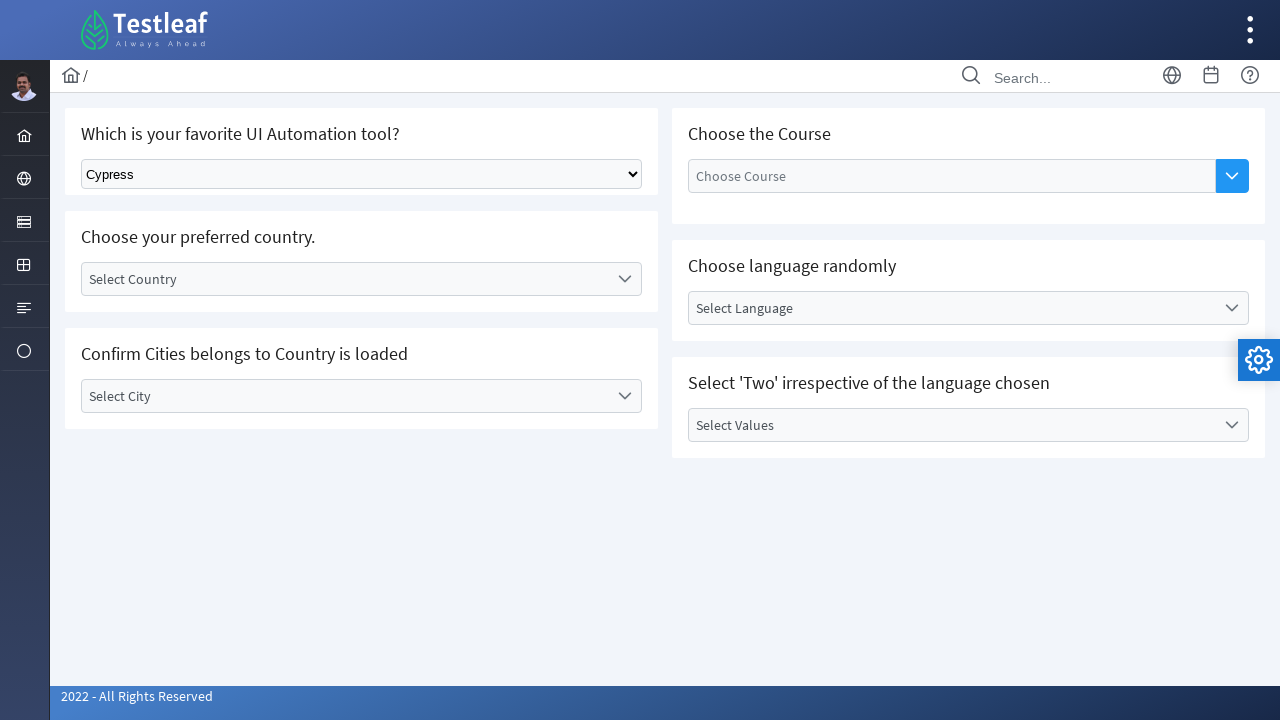

Waited 1 second for Cypress selection to register
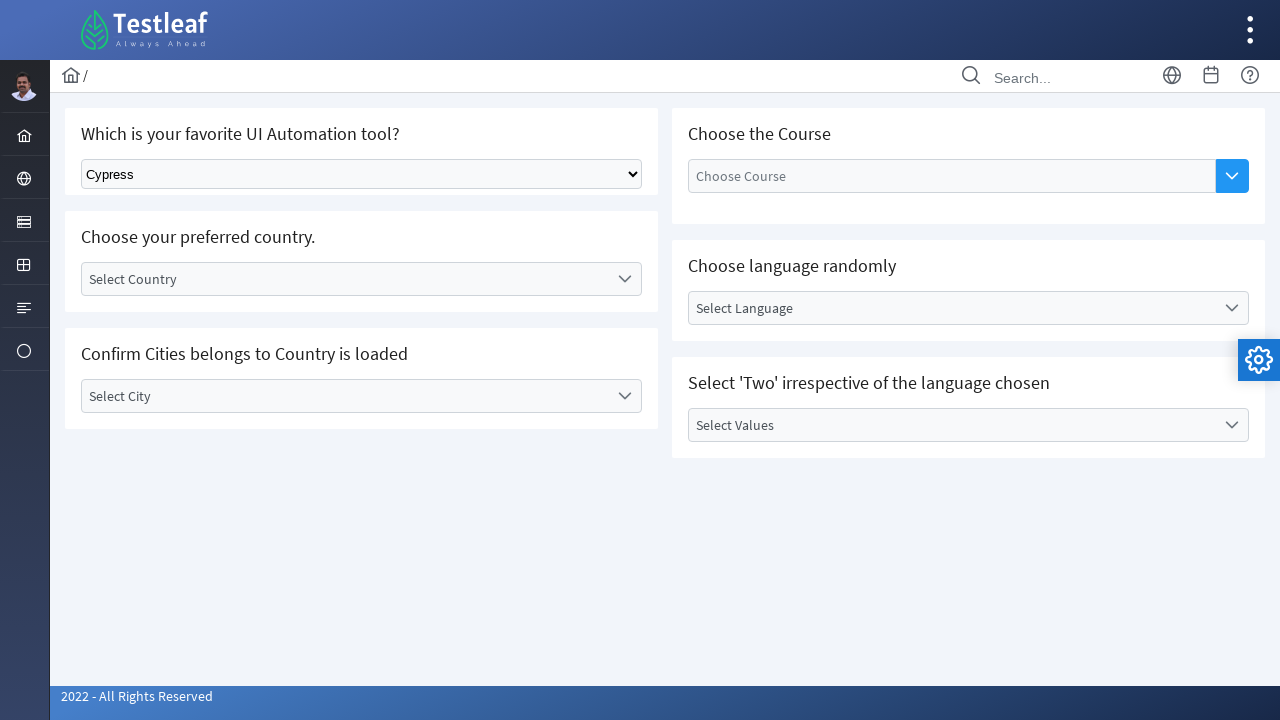

Opened new browser tab
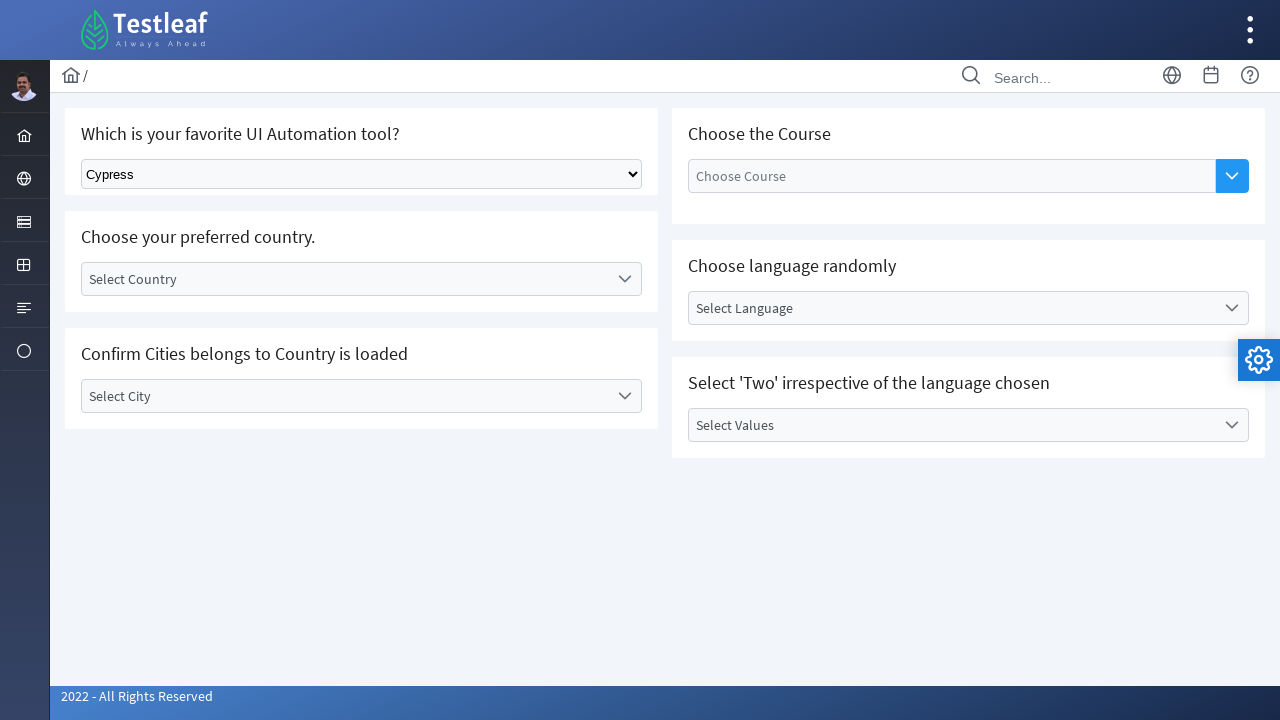

Navigated to w3schools HTML select tryit example
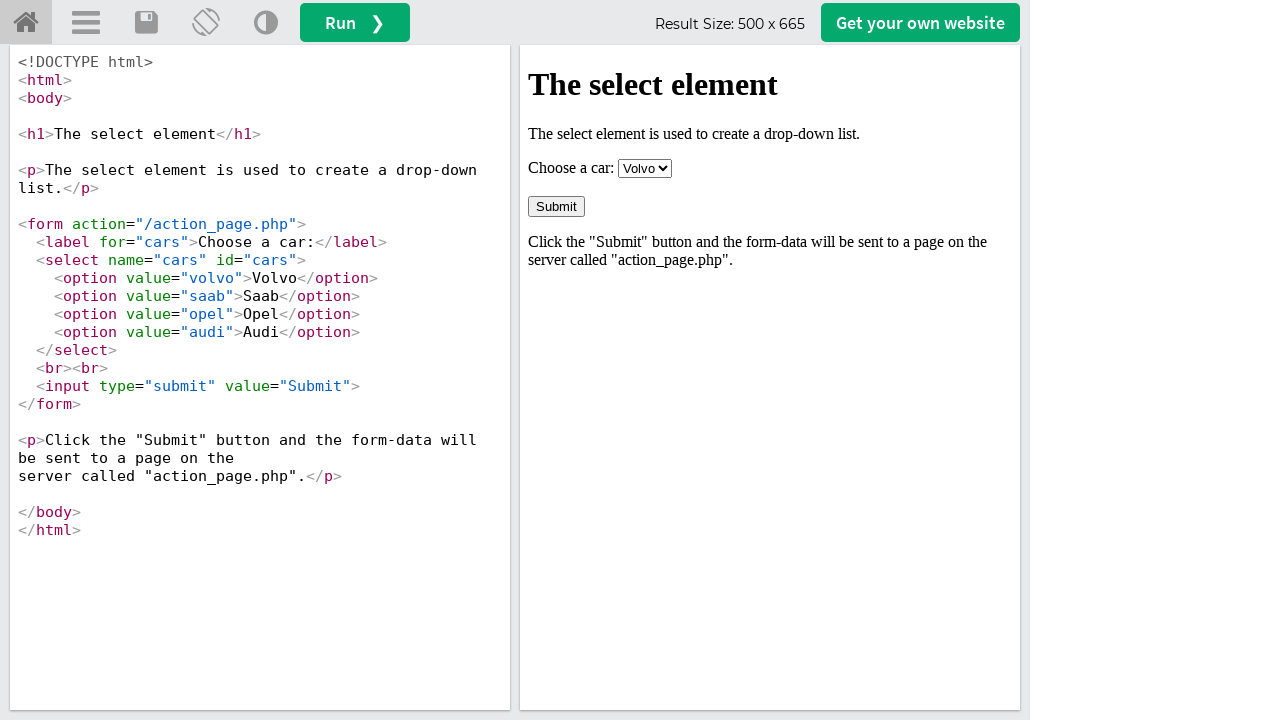

Waited for iframe#iframeResult to load
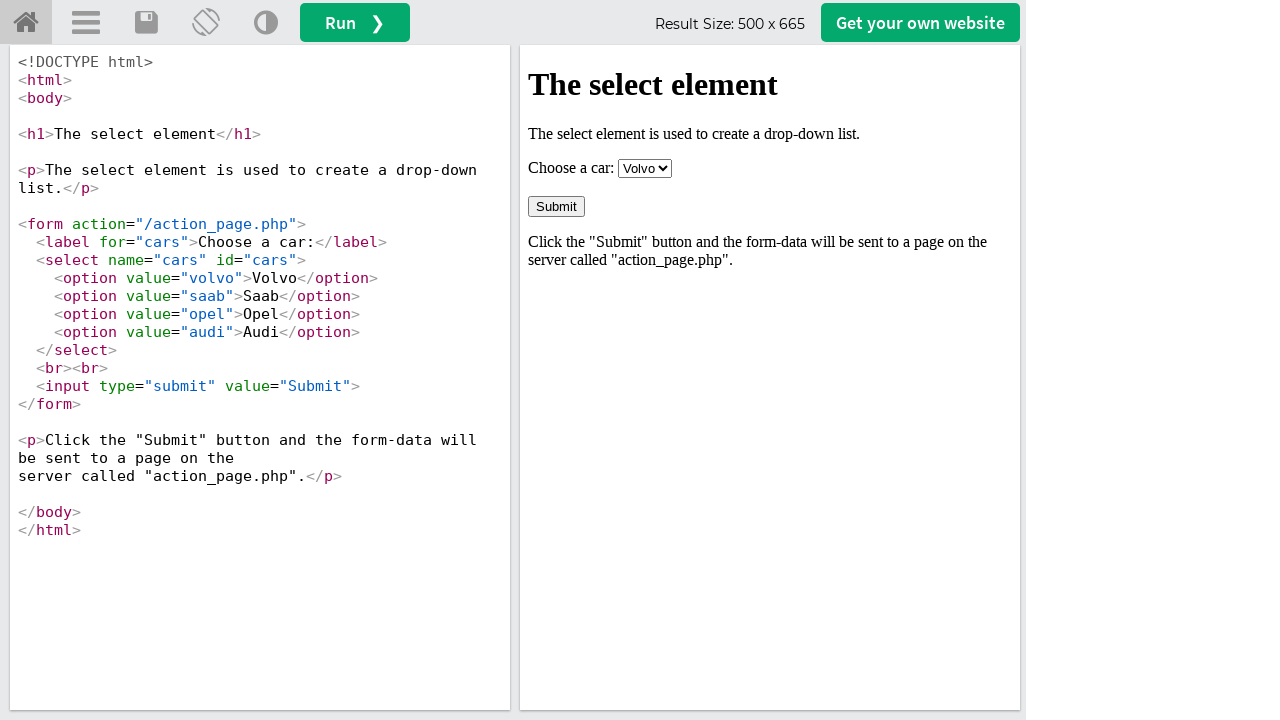

Located and accessed iframe context
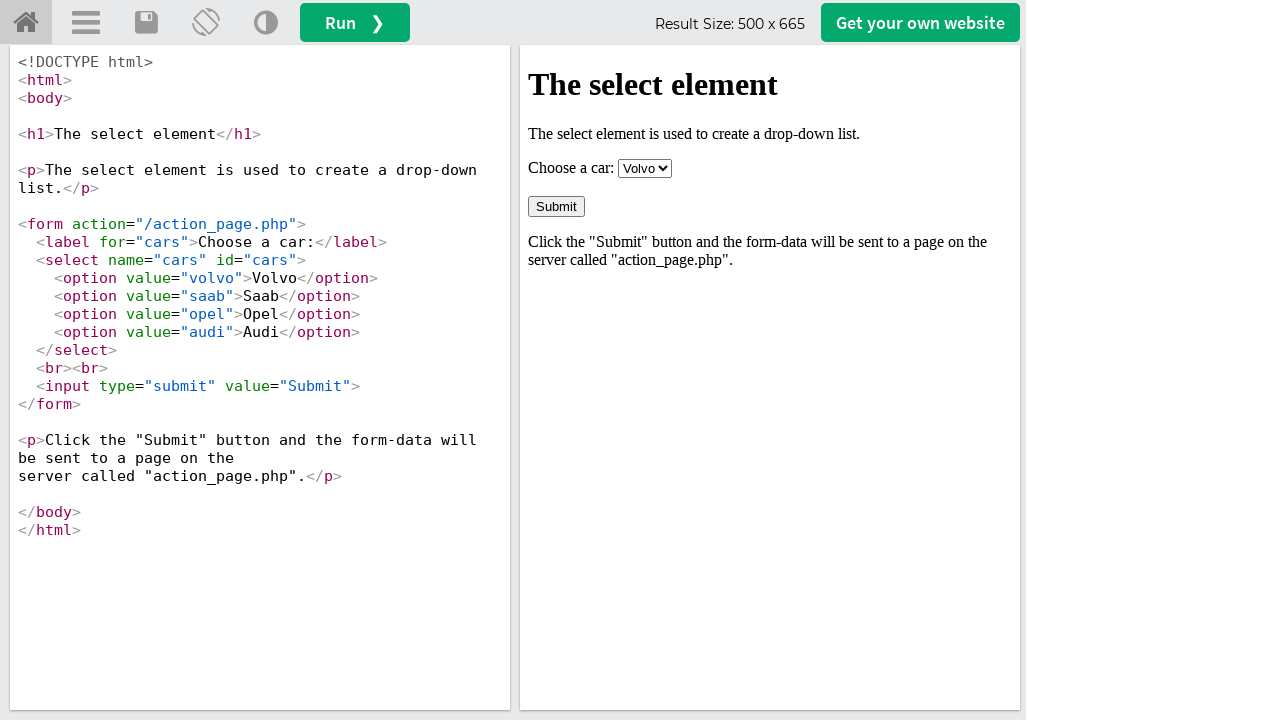

Selected 'audi' option from cars dropdown by value attribute on iframe#iframeResult >> internal:control=enter-frame >> select#cars
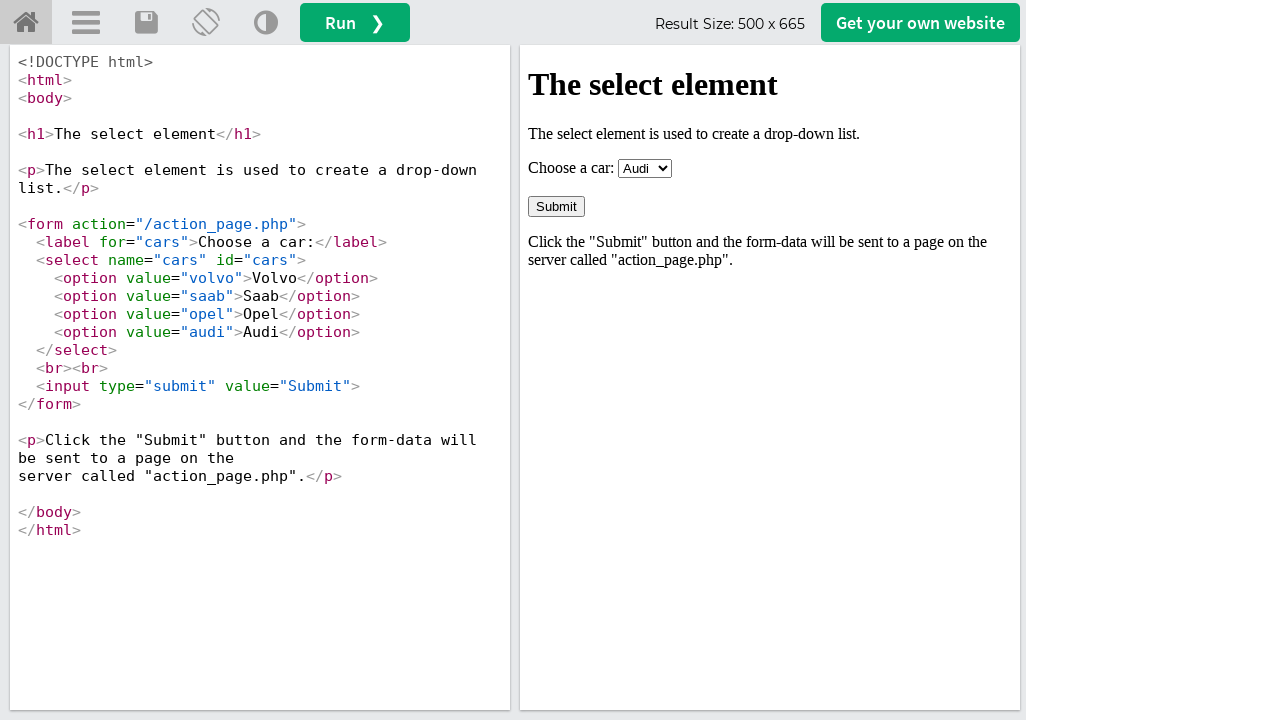

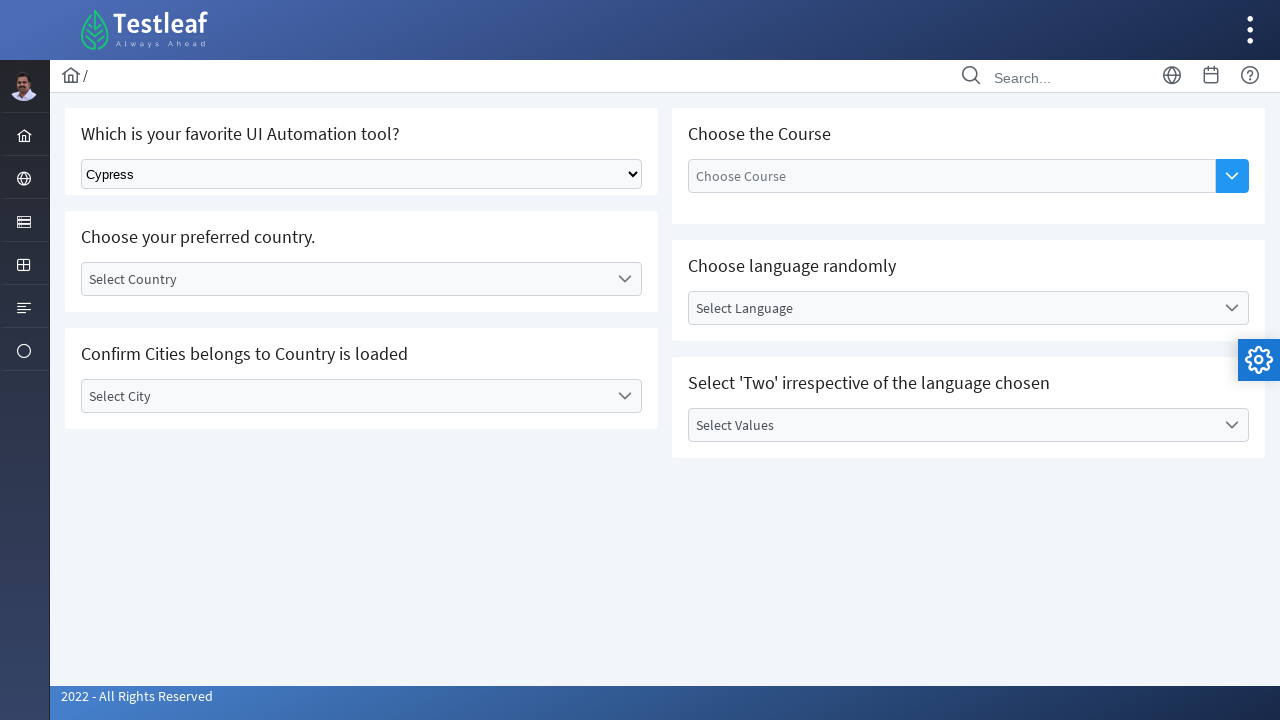